Tests adding multiple elements by clicking the Add Element button three times and verifying 3 buttons exist

Starting URL: https://the-internet.herokuapp.com/

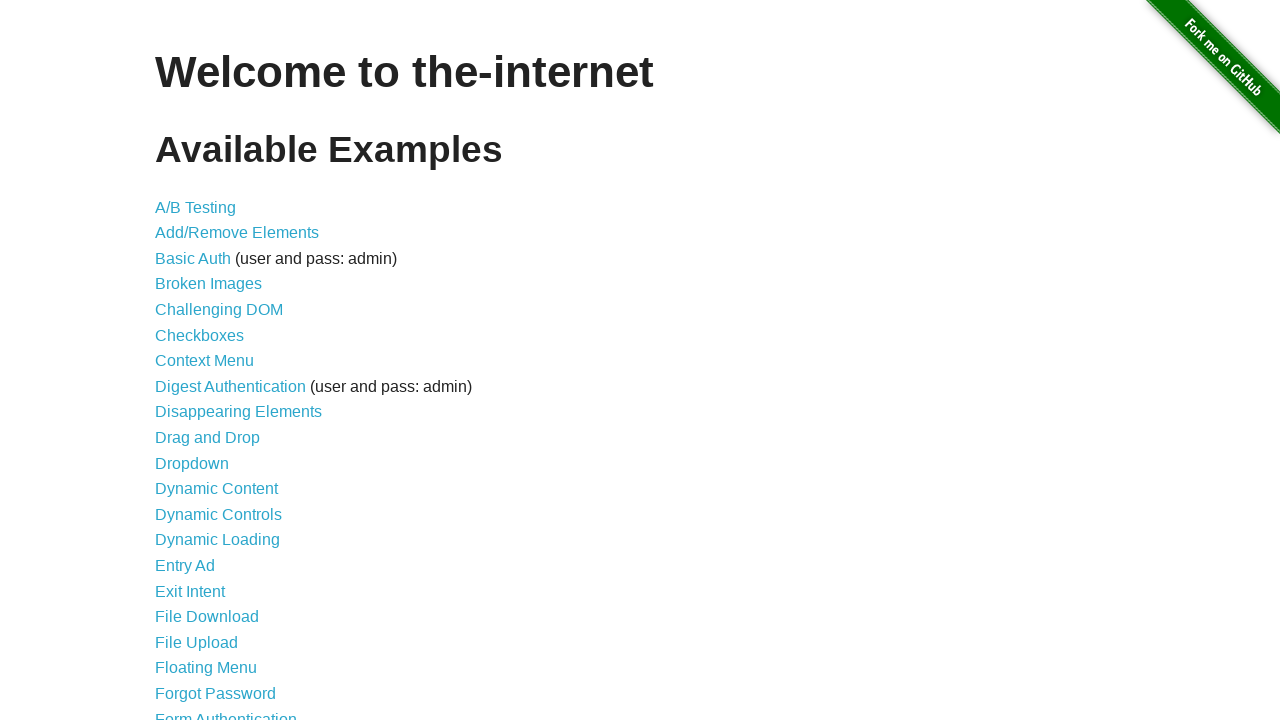

Navigated to the-internet.herokuapp.com homepage
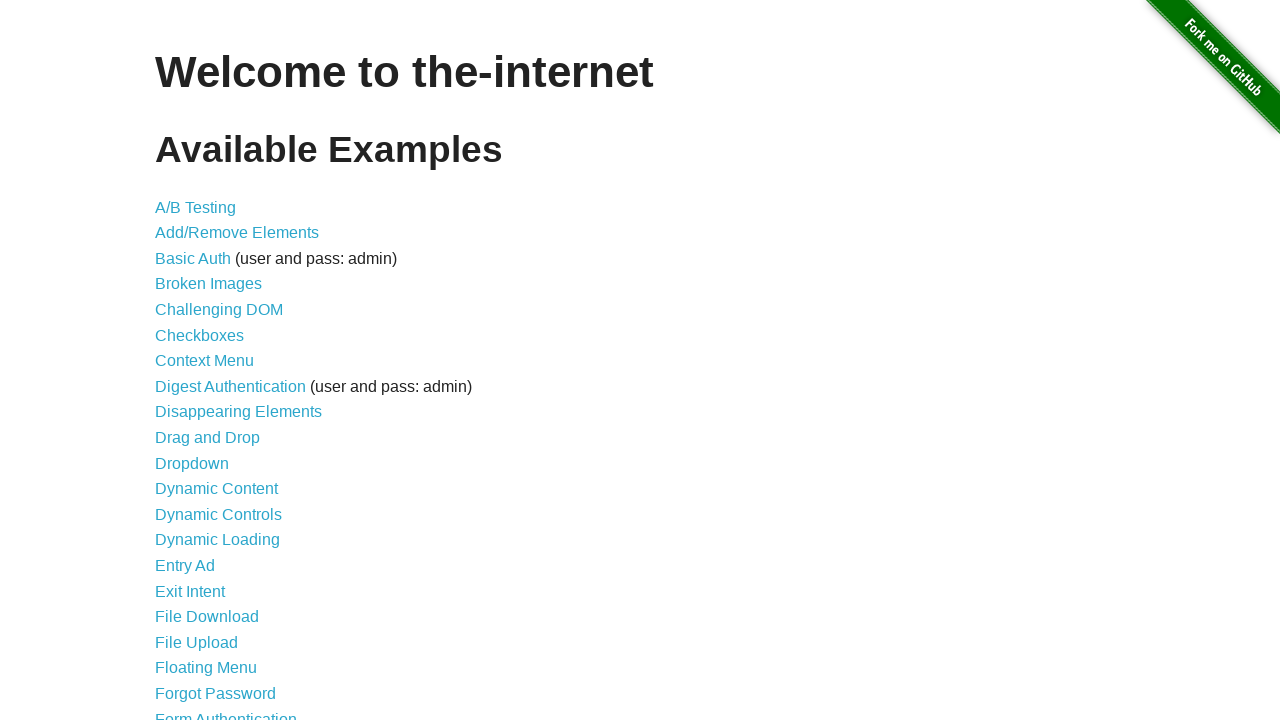

Clicked on Add/Remove Elements link at (237, 233) on a[href='/add_remove_elements/']
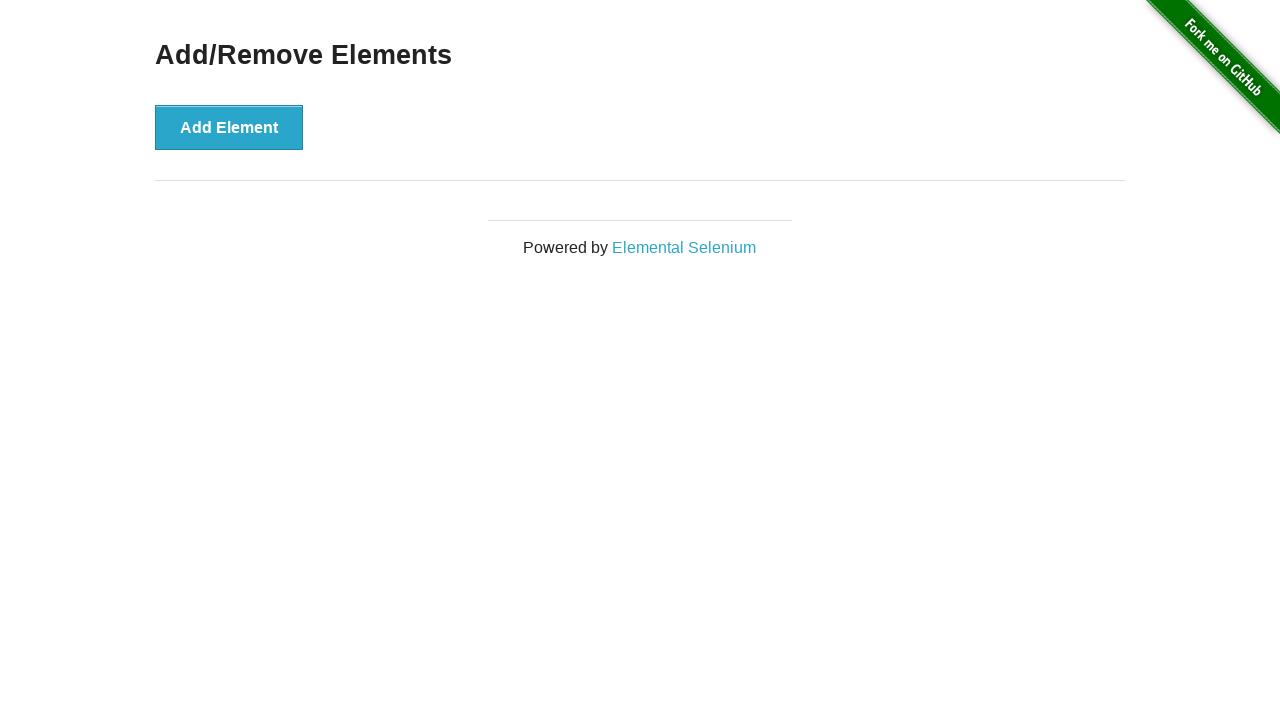

Clicked Add Element button (first time) at (229, 127) on button[onclick='addElement()']
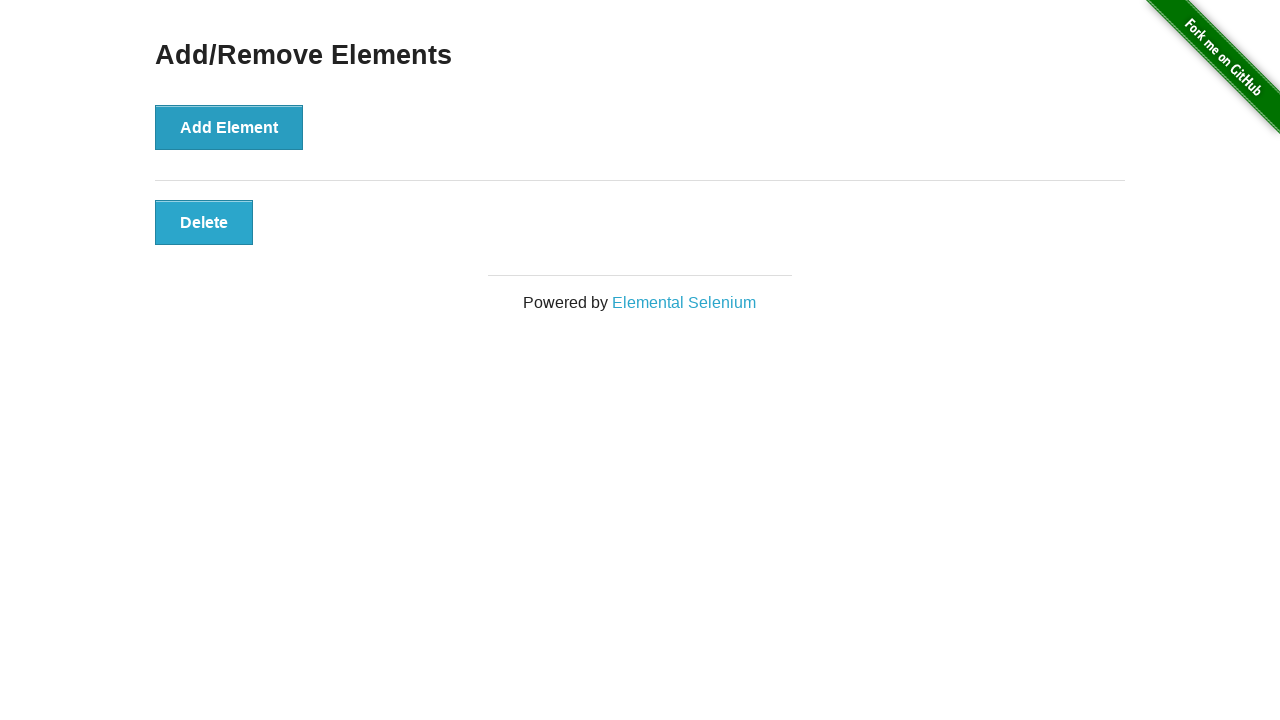

Clicked Add Element button (second time) at (229, 127) on button[onclick='addElement()']
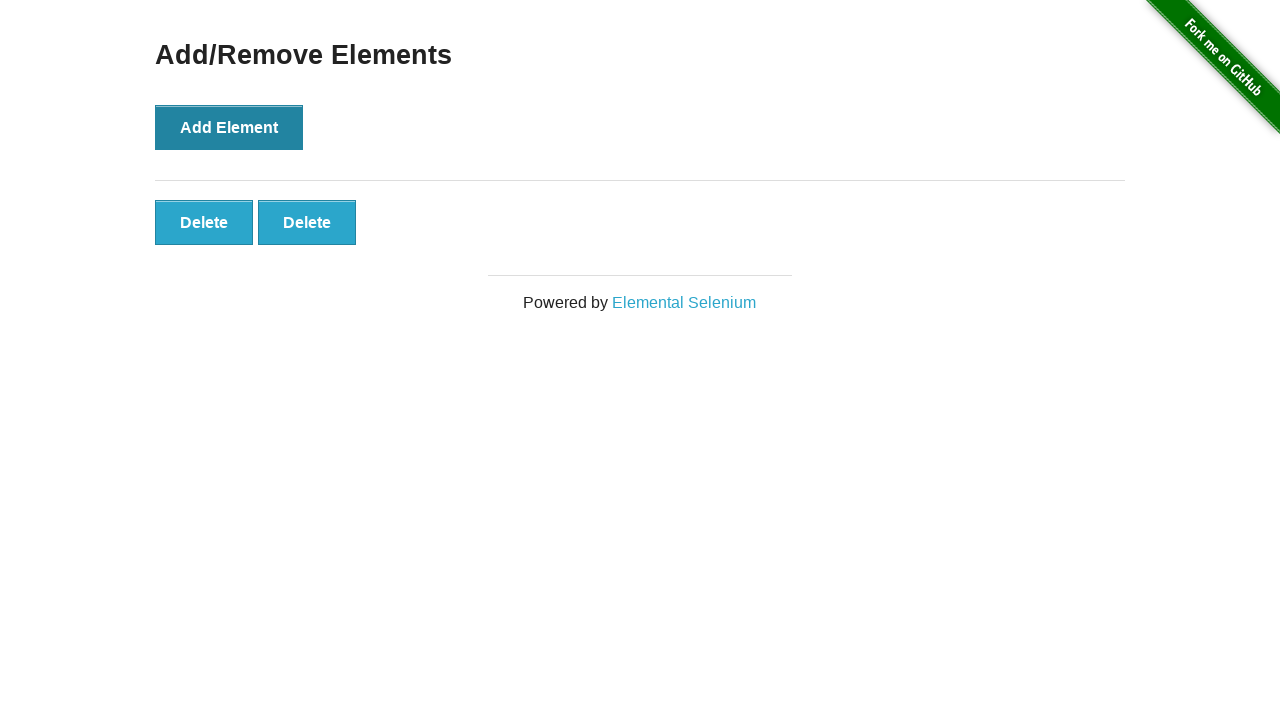

Clicked Add Element button (third time) at (229, 127) on button[onclick='addElement()']
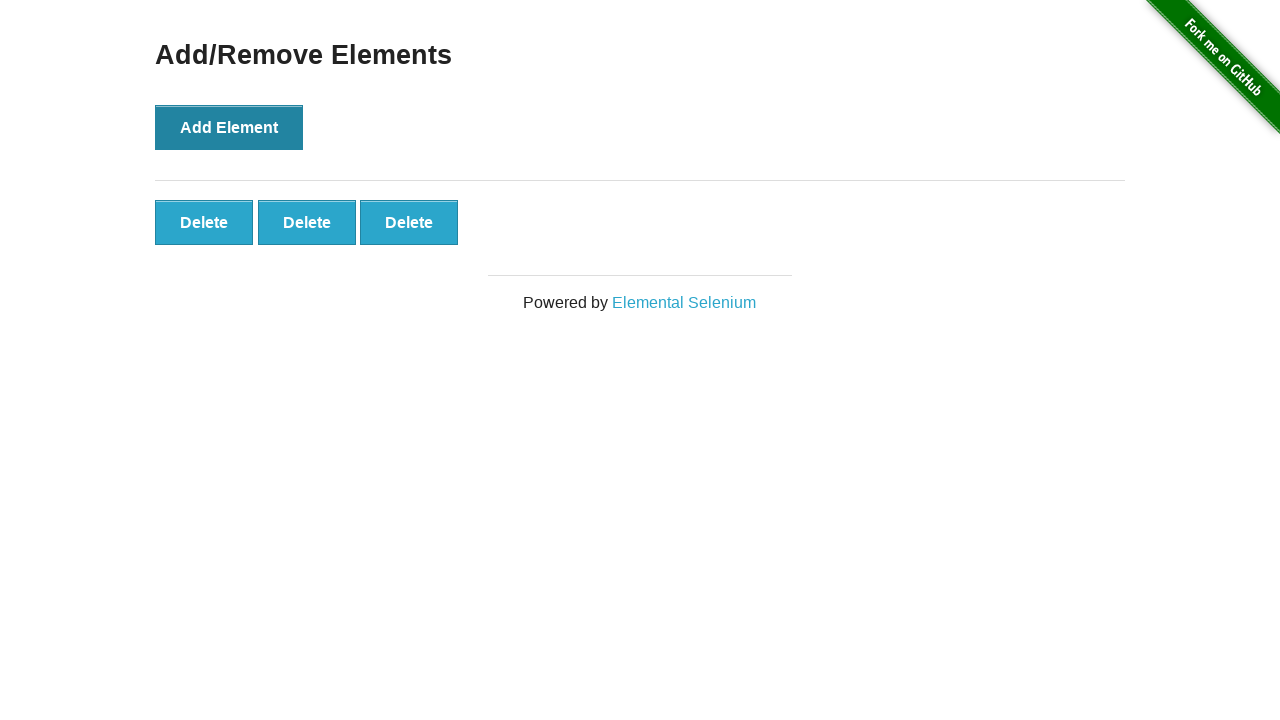

Verified 3 delete buttons are present on the page
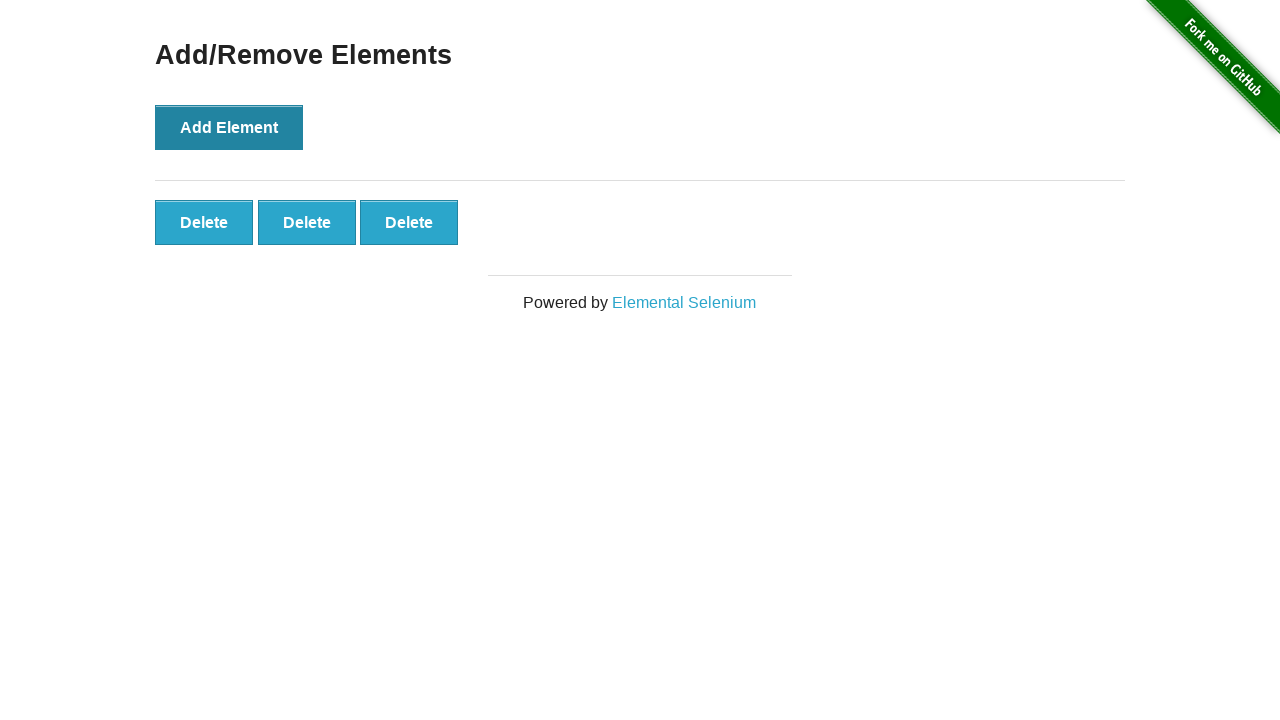

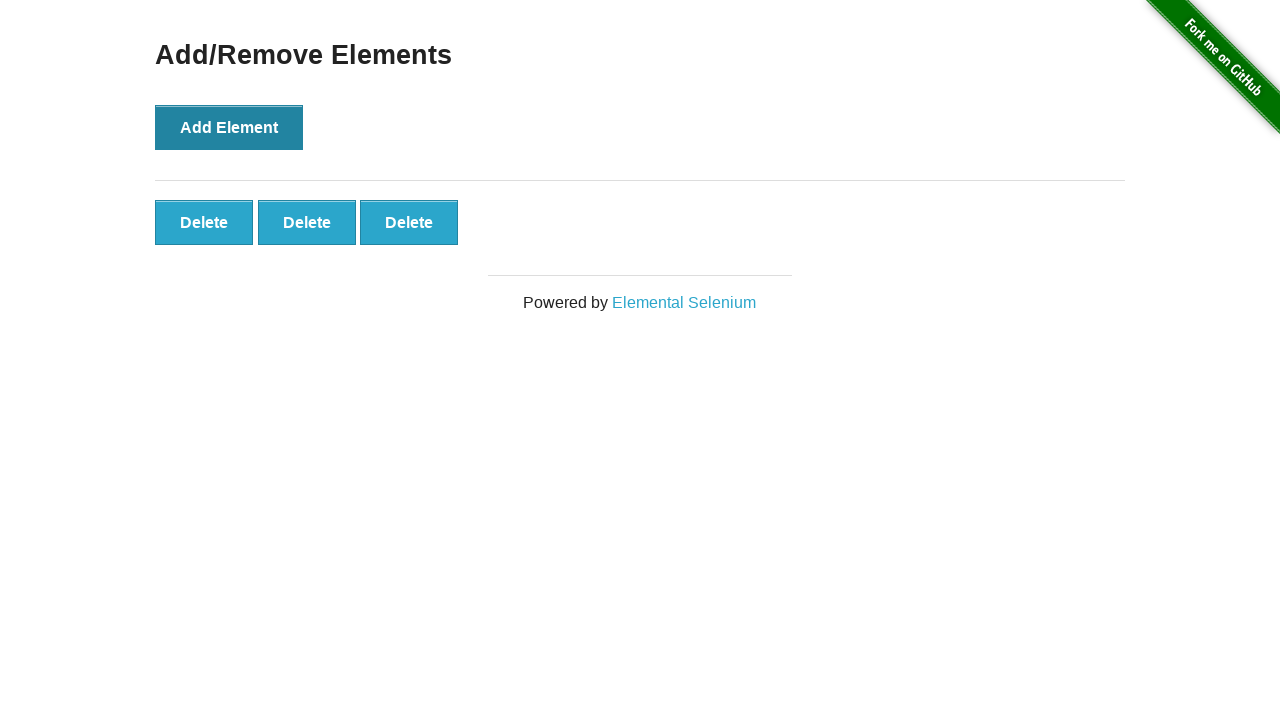